Tests window handling by navigating to a page, clicking a link that opens in a new tab, verifying content in the new tab, then returning to the original tab and verifying its content

Starting URL: https://the-internet.herokuapp.com/iframe

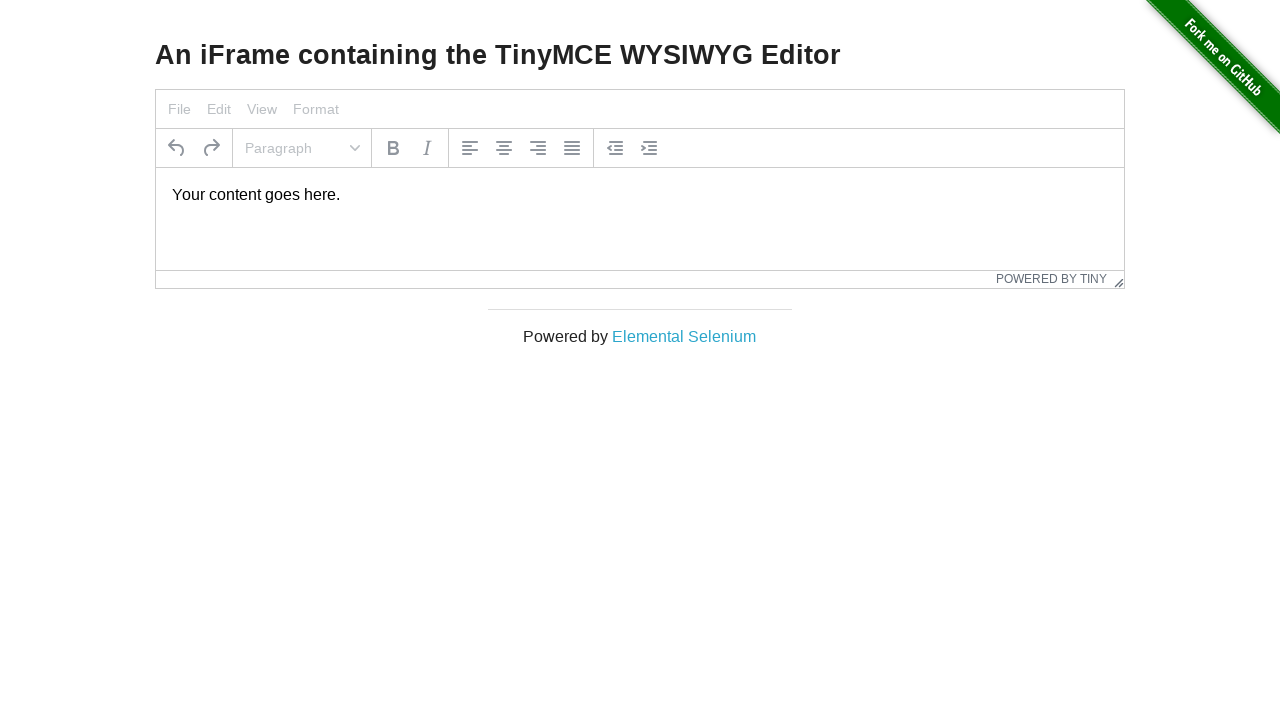

Stored reference to the current page (first_page)
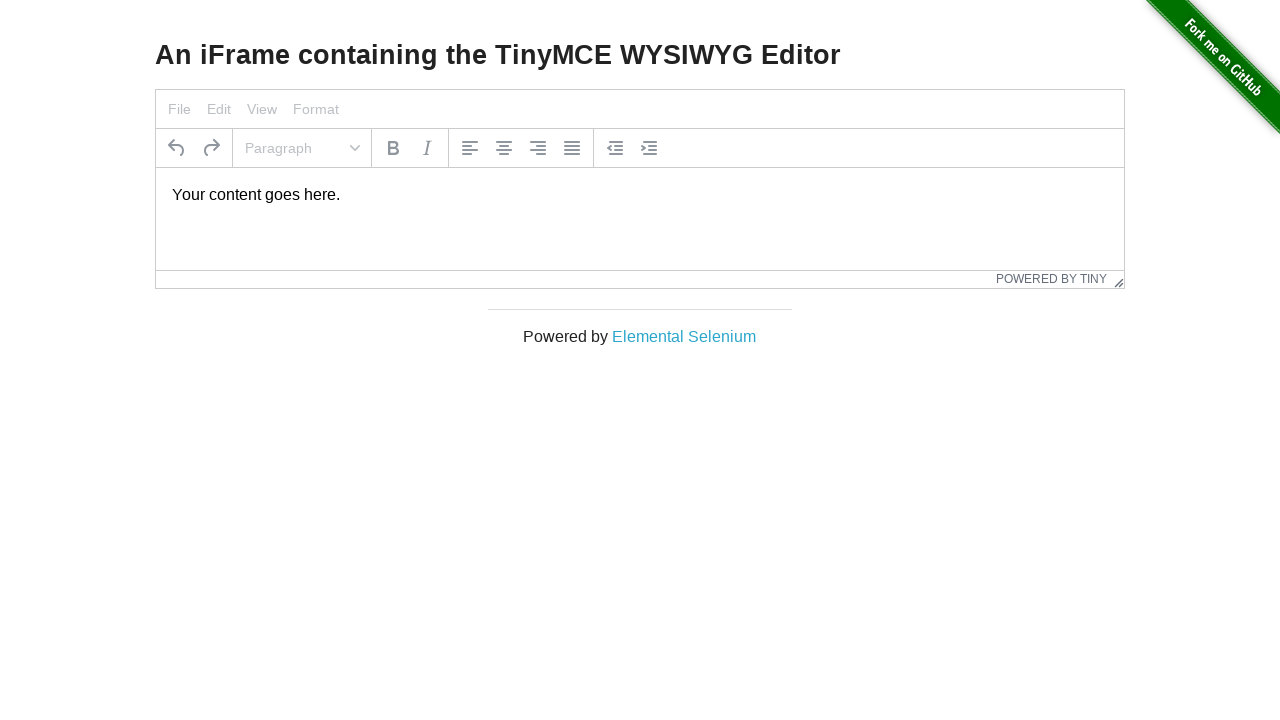

Clicked 'Elemental Selenium' link to open new tab at (684, 336) on text=Elemental Selenium
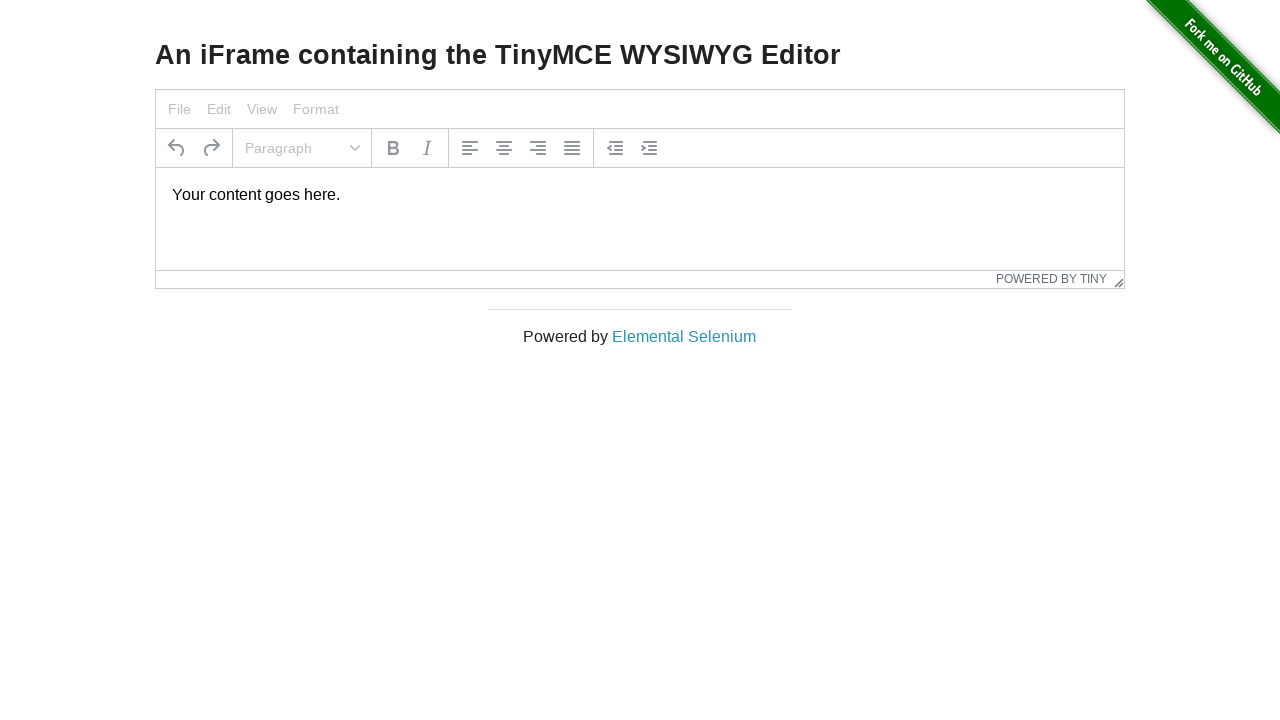

New tab opened and page object obtained
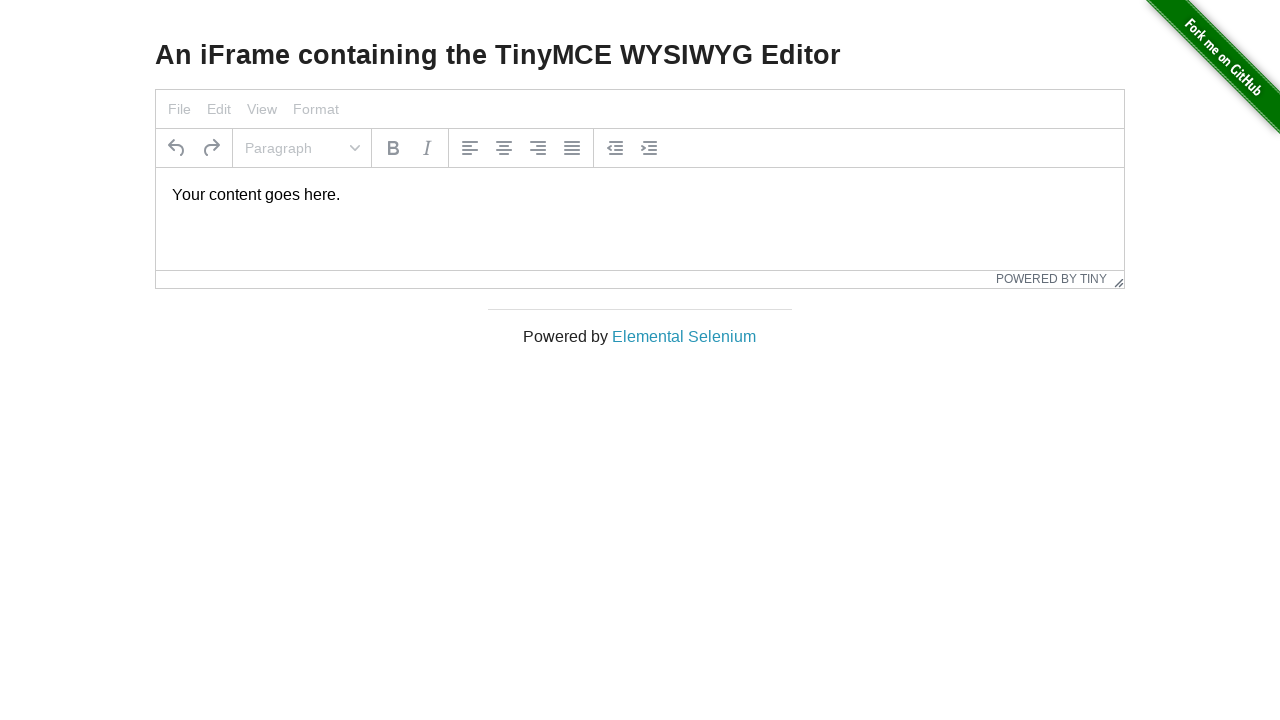

New tab page loaded
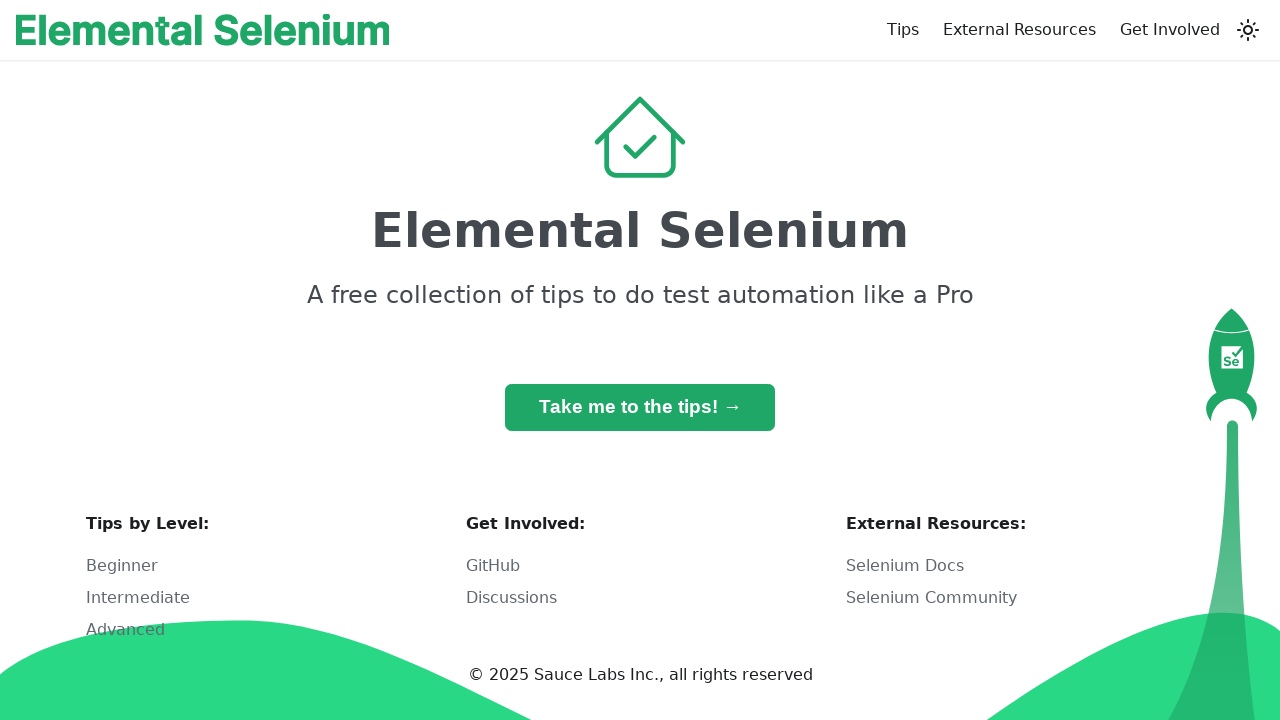

Retrieved h1 heading from new tab: 'Elemental Selenium'
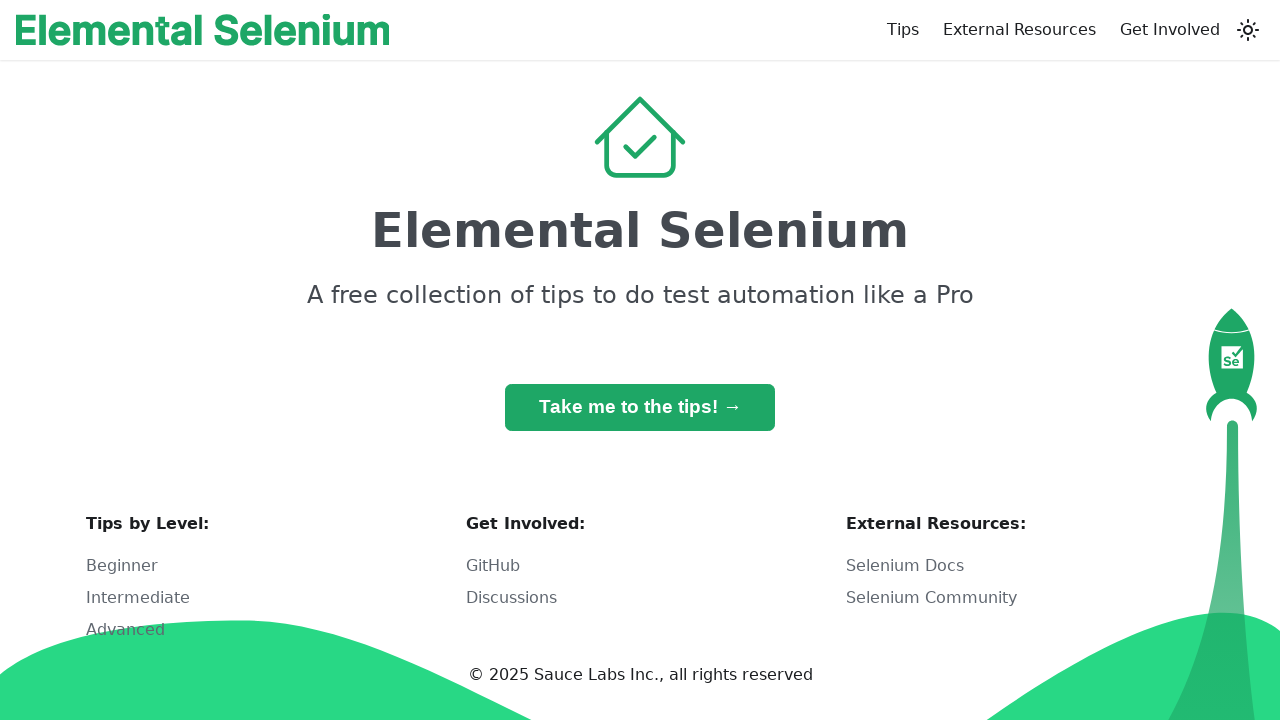

Verified new tab heading matches expected text 'Elemental Selenium'
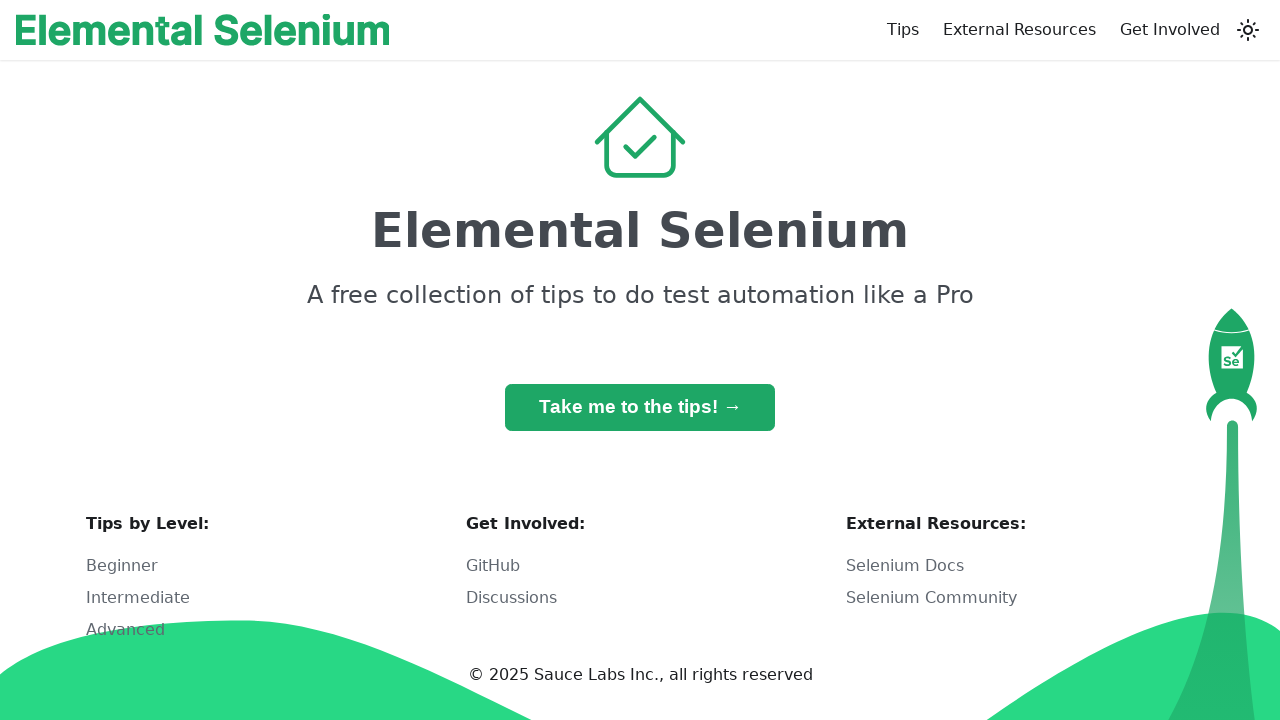

Retrieved h3 heading from first tab: 'An iFrame containing the TinyMCE WYSIWYG Editor'
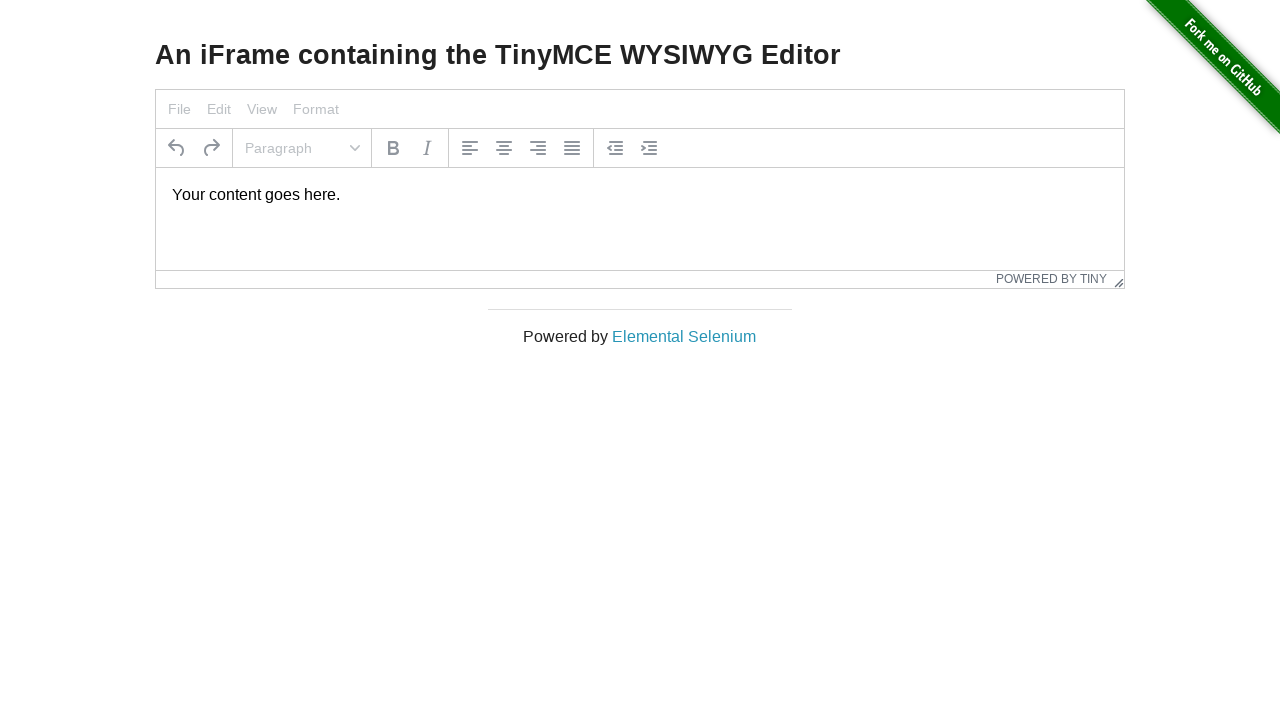

Verified first tab heading matches expected text 'An iFrame containing the TinyMCE WYSIWYG Editor'
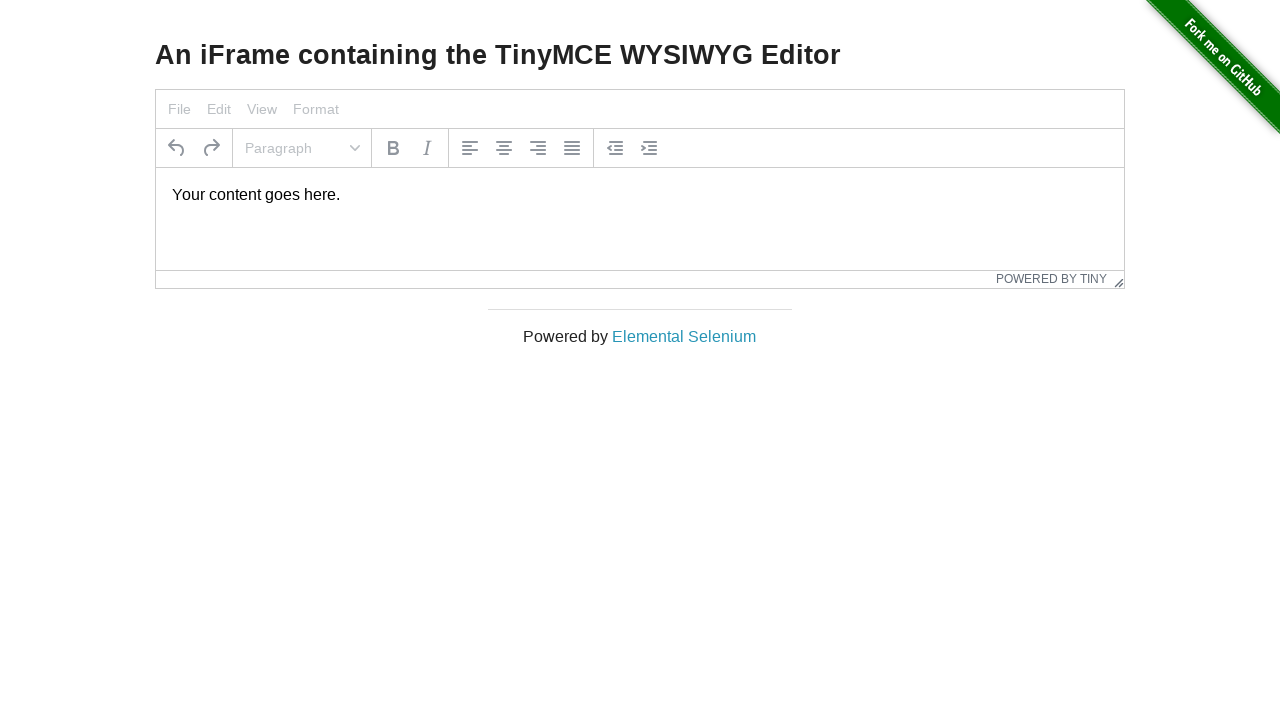

Closed the second tab
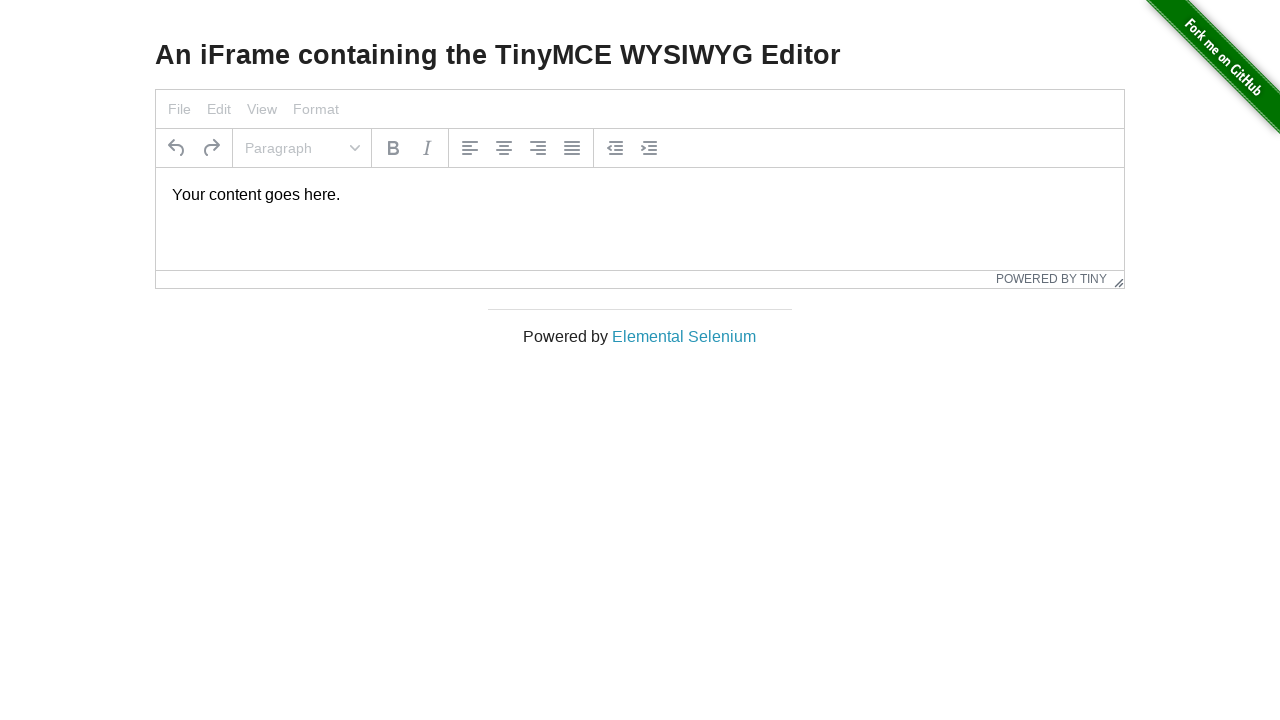

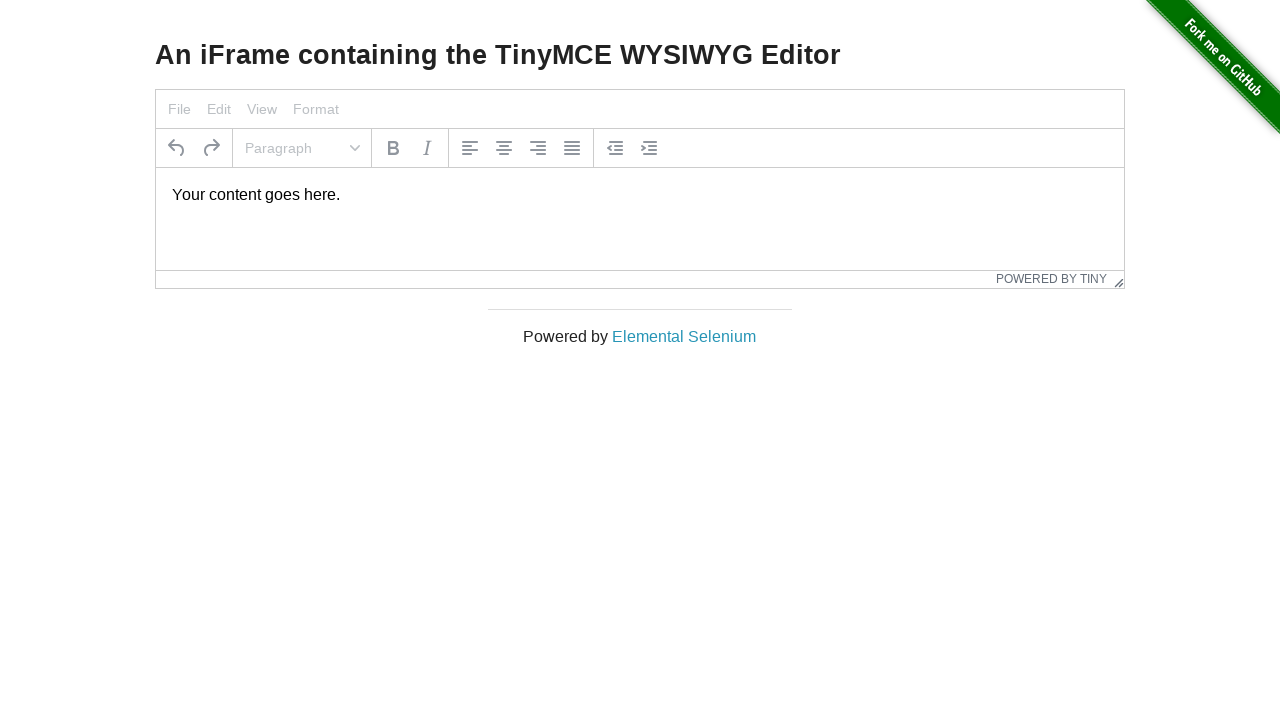